Tests popup window interaction by clicking a button to open a popup, typing in a textarea in the popup, closing it, and then typing in a textarea on the main page

Starting URL: https://wcaquino.me/selenium/componentes.html

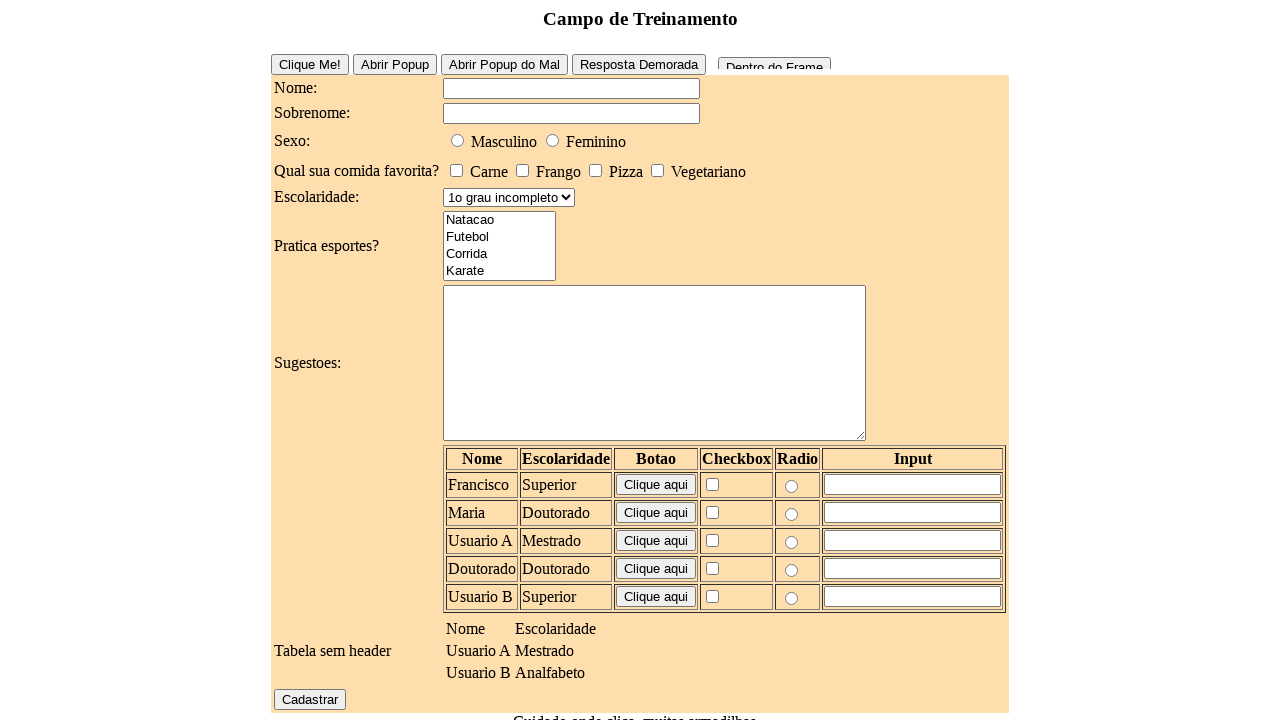

Clicked button to open popup window at (394, 64) on #buttonPopUpEasy
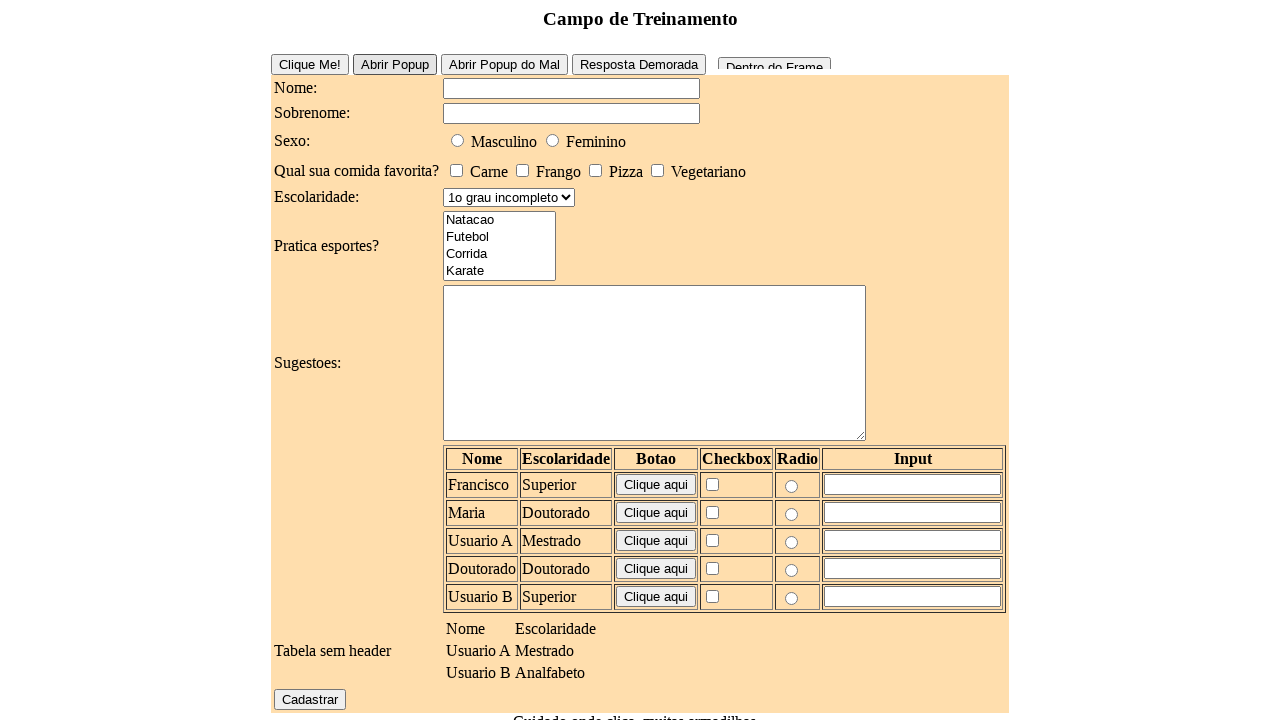

Popup window loaded and ready
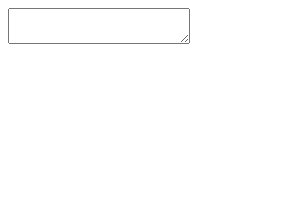

Typed 'Deu certo?' in popup textarea on textarea
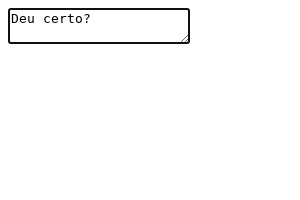

Closed popup window
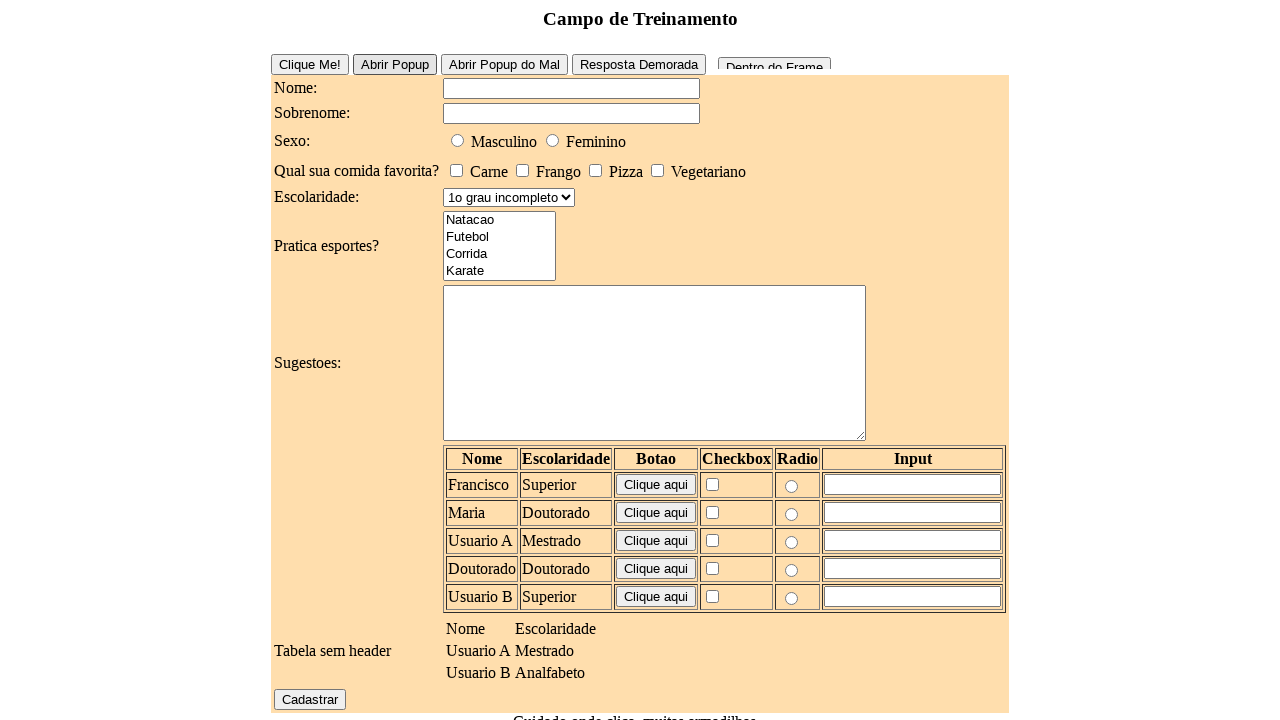

Typed 'e agora?' in main page textarea on textarea
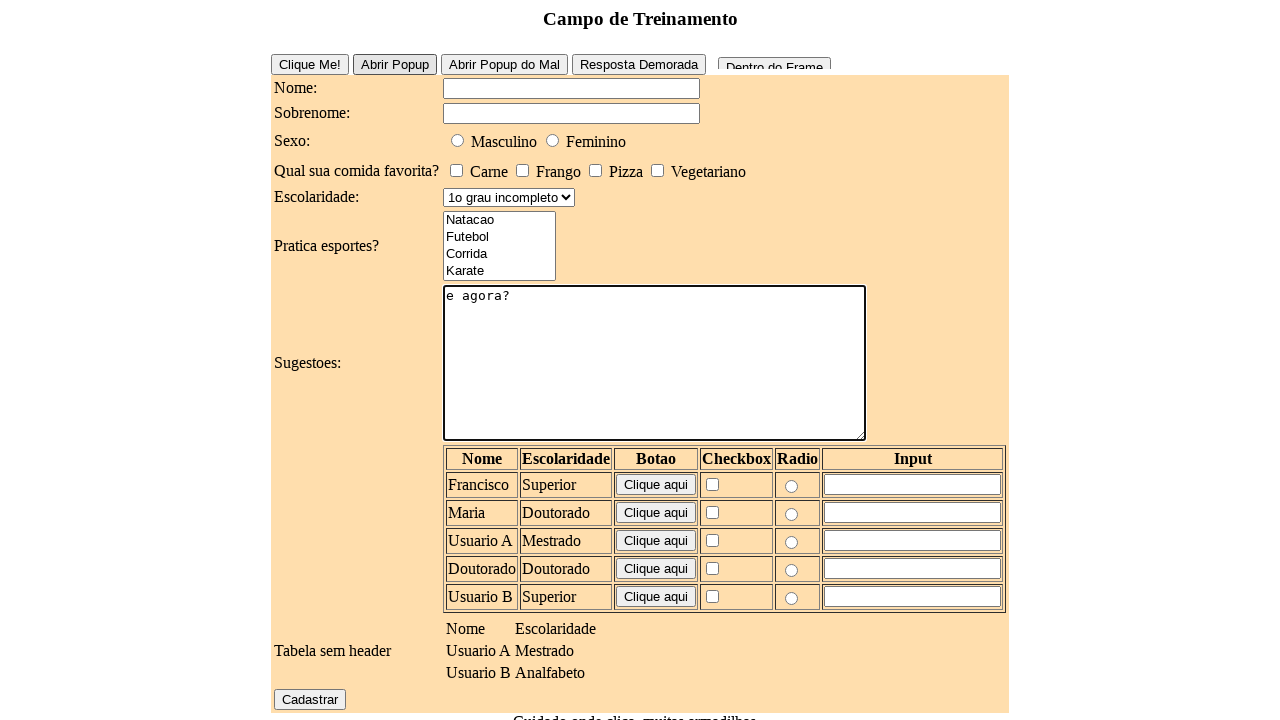

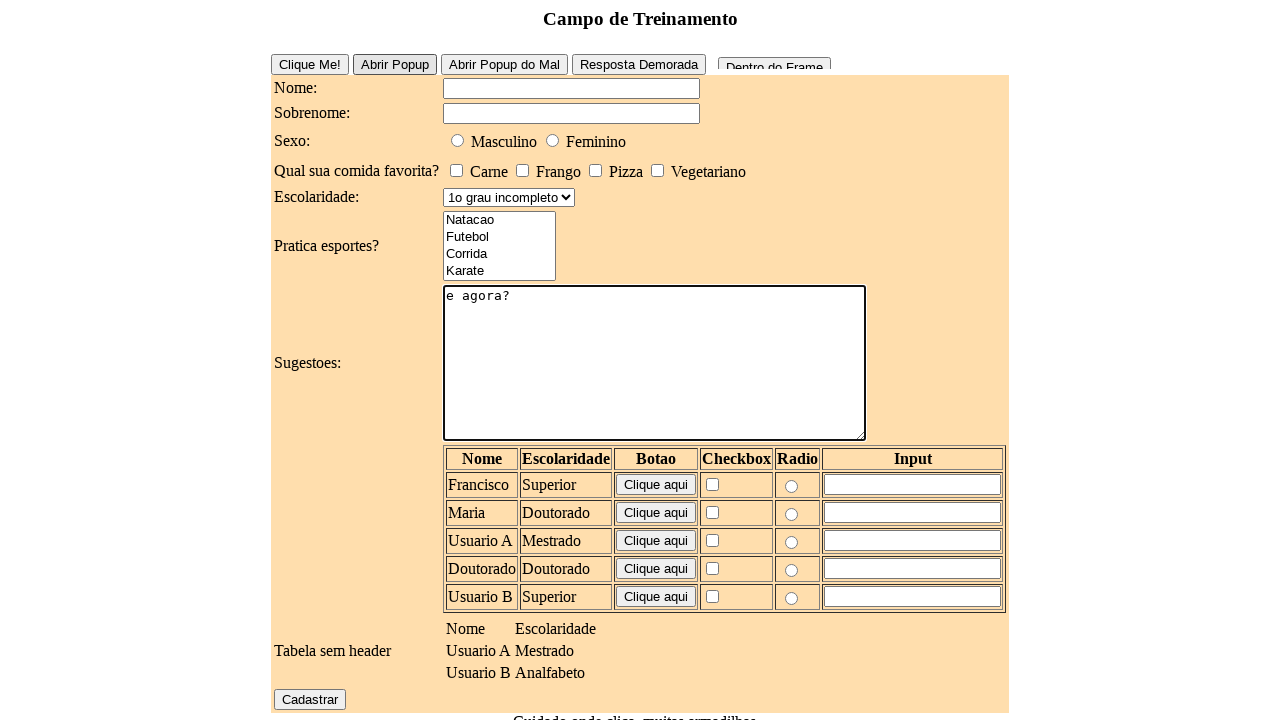